Tests that checkbox and label are hidden when editing a todo item

Starting URL: https://demo.playwright.dev/todomvc

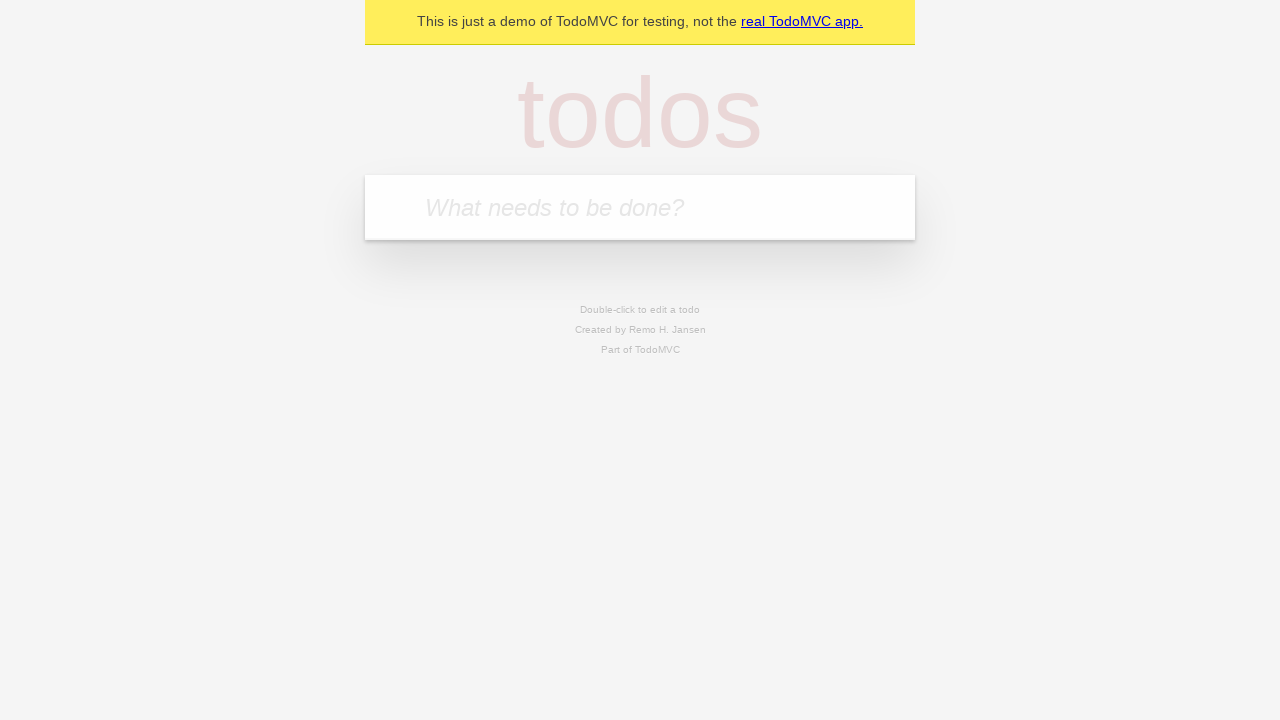

Located the todo input field
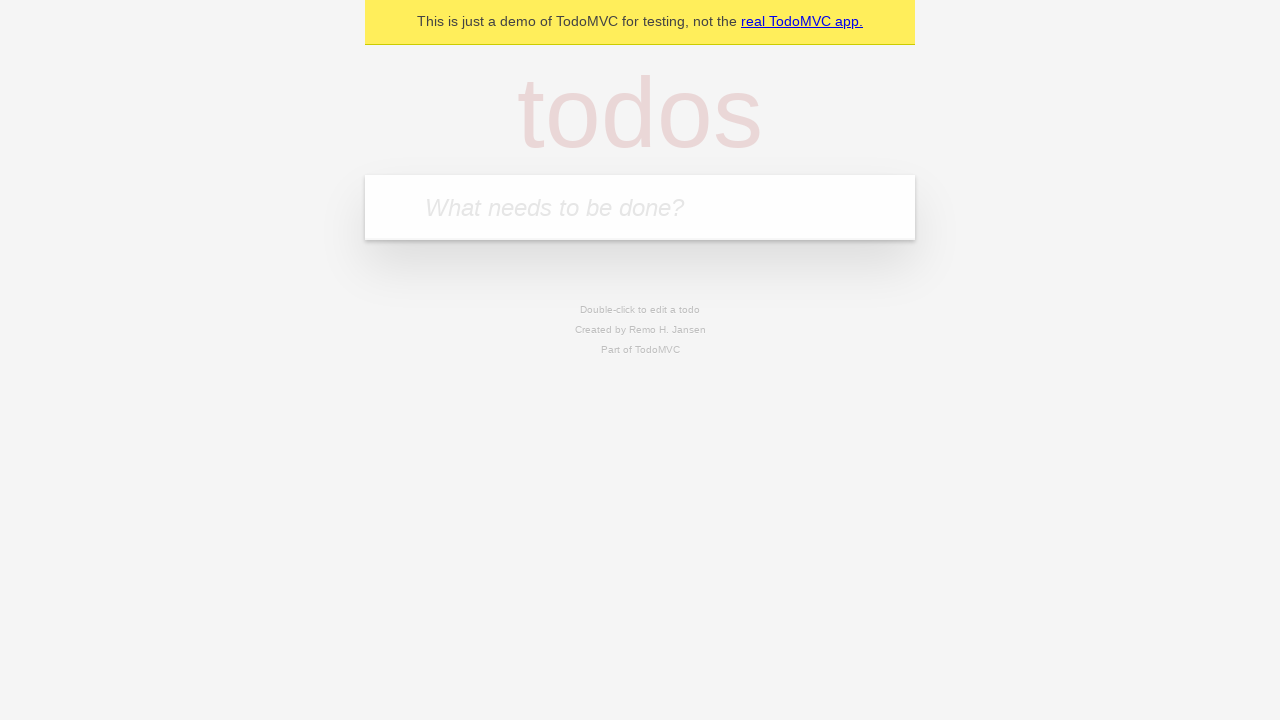

Filled first todo: 'Book doctor appointment' on internal:attr=[placeholder="What needs to be done?"i]
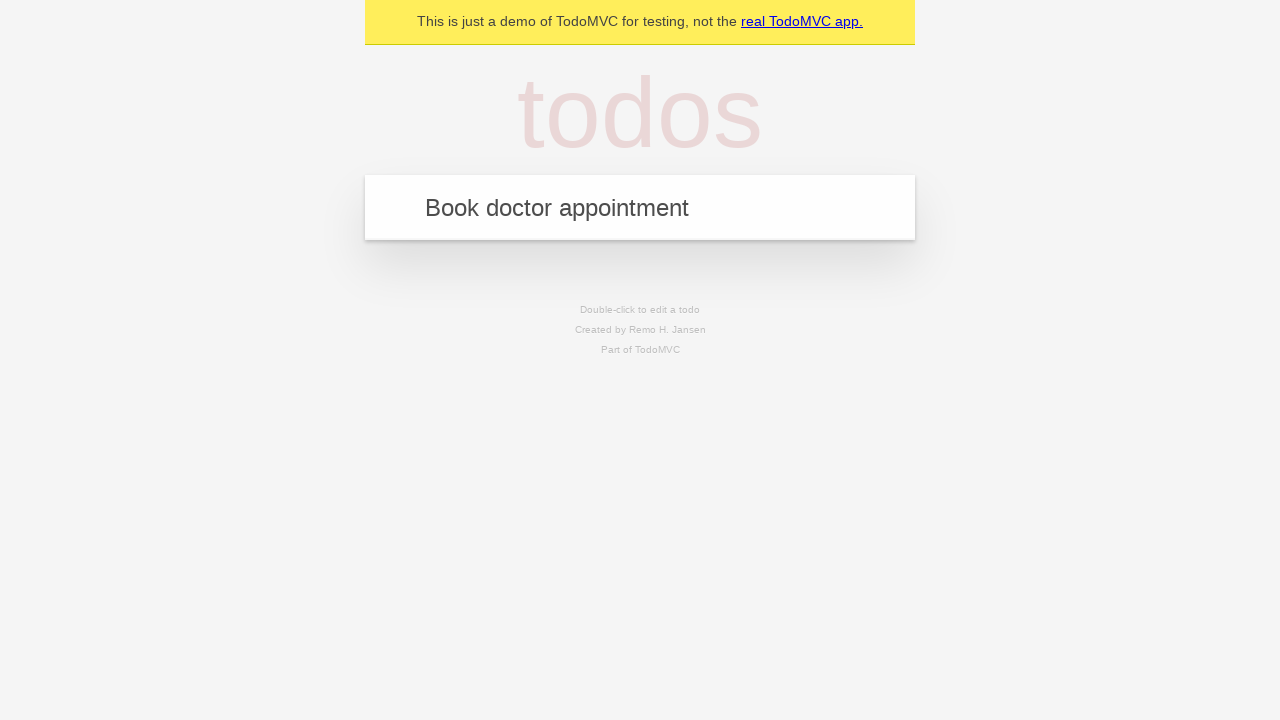

Pressed Enter to create first todo on internal:attr=[placeholder="What needs to be done?"i]
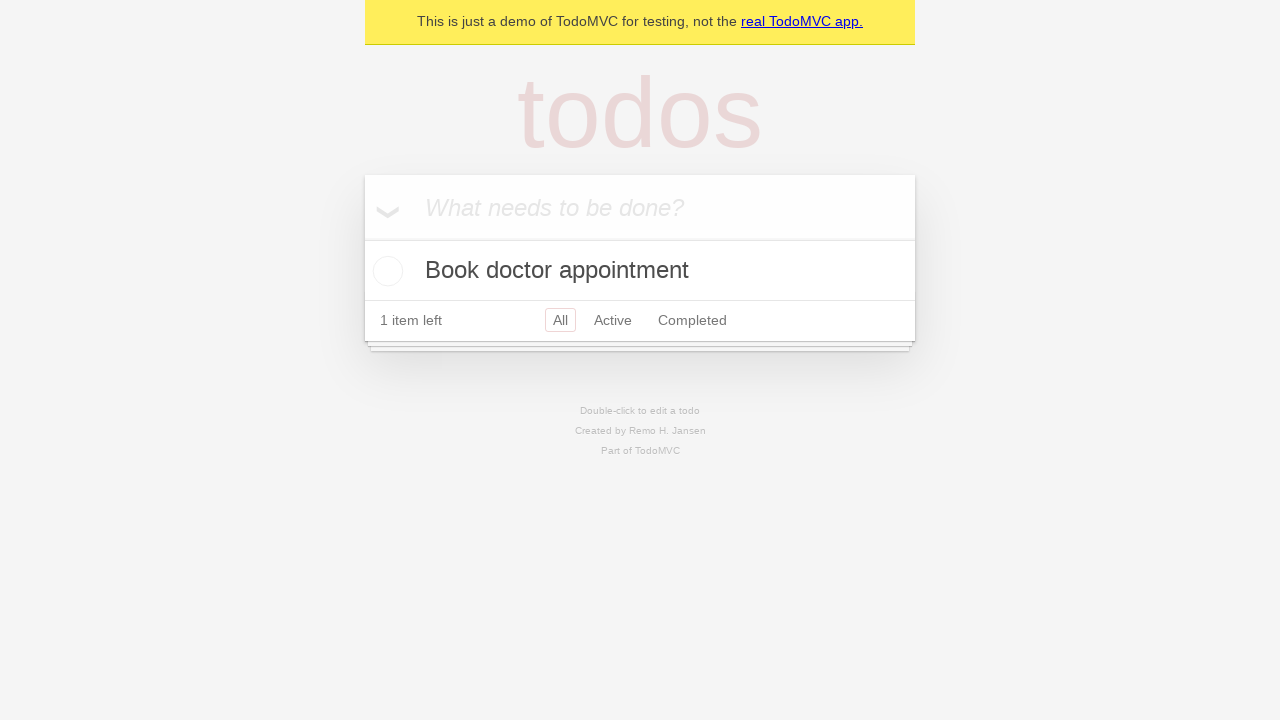

Filled second todo: 'Buy birthday gift for Mom' on internal:attr=[placeholder="What needs to be done?"i]
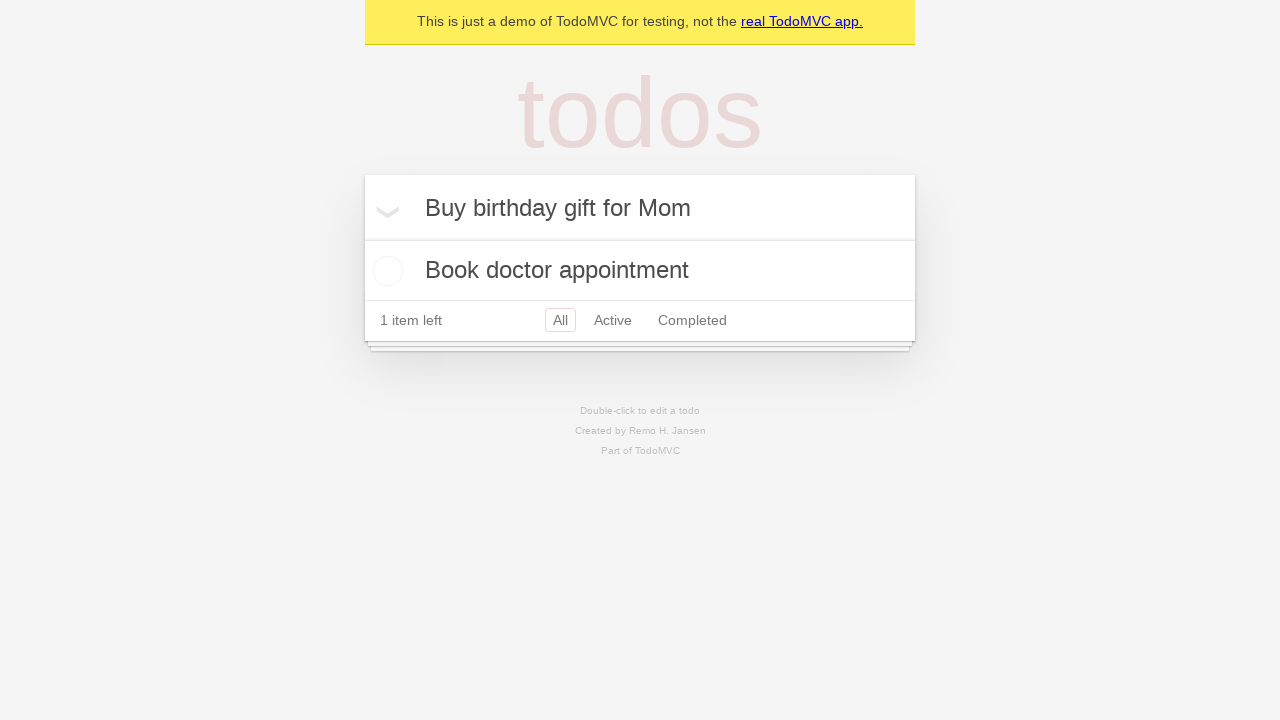

Pressed Enter to create second todo on internal:attr=[placeholder="What needs to be done?"i]
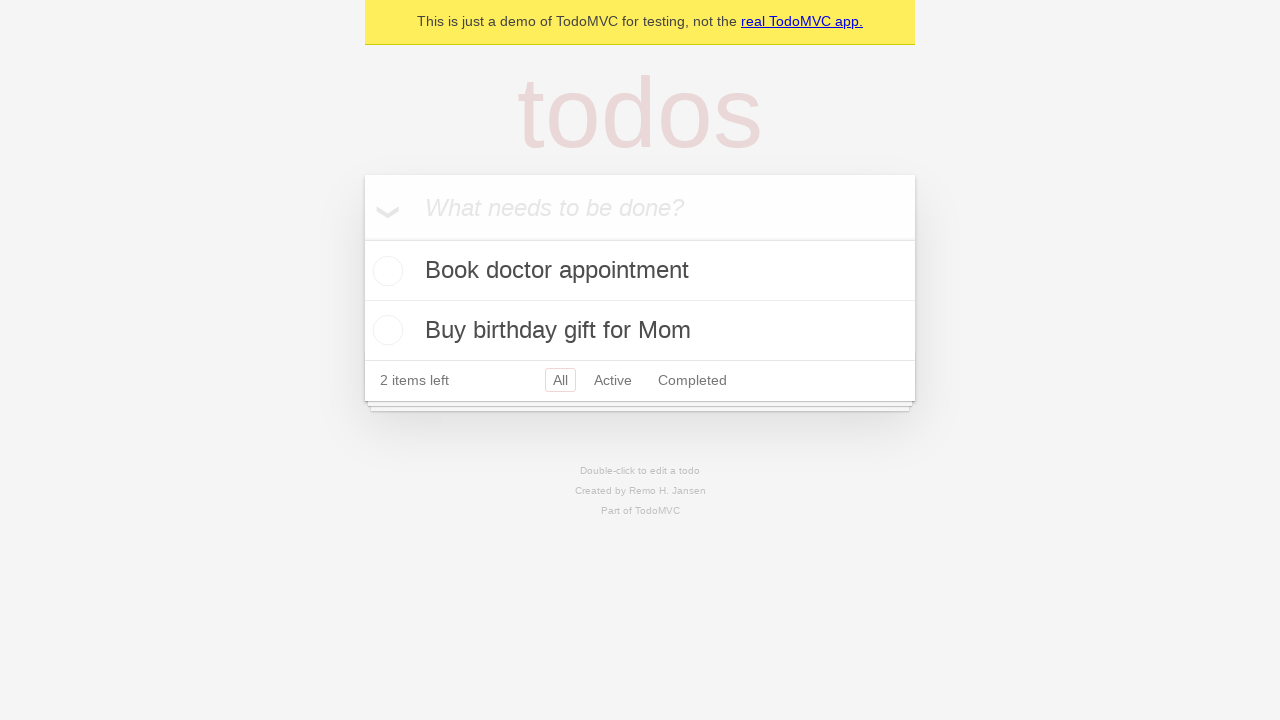

Filled third todo: 'Find place for vacation' on internal:attr=[placeholder="What needs to be done?"i]
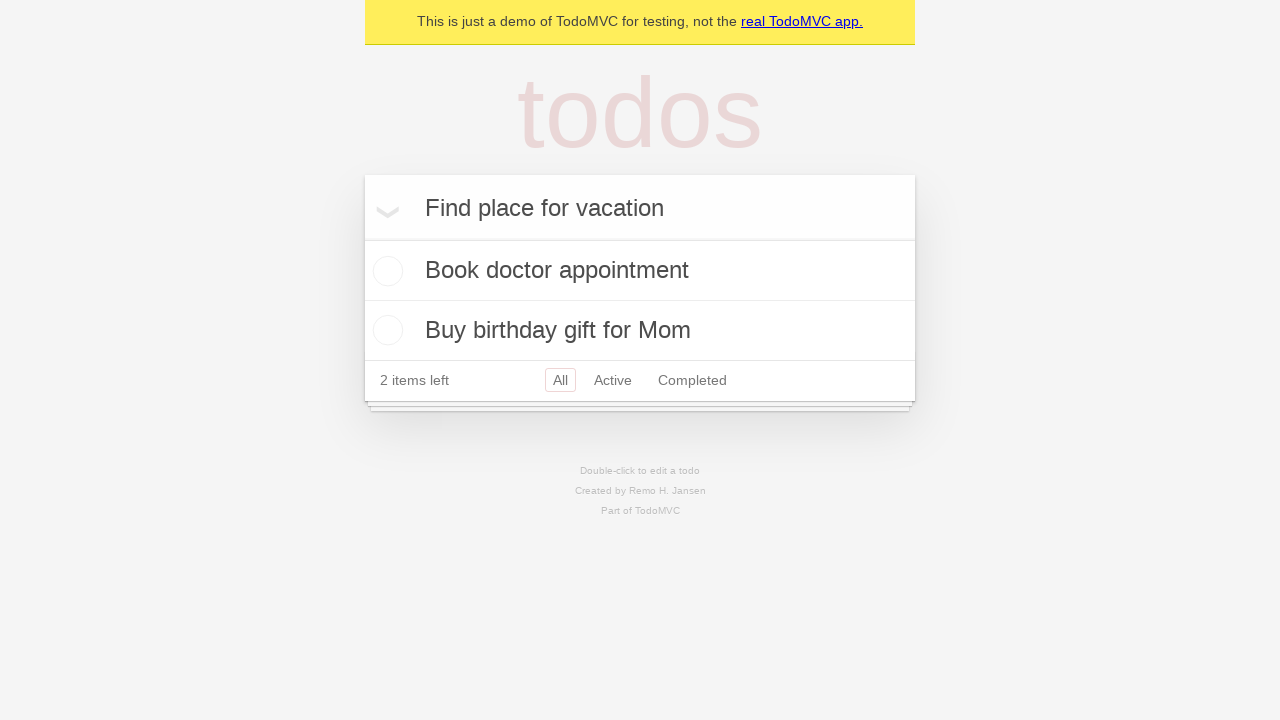

Pressed Enter to create third todo on internal:attr=[placeholder="What needs to be done?"i]
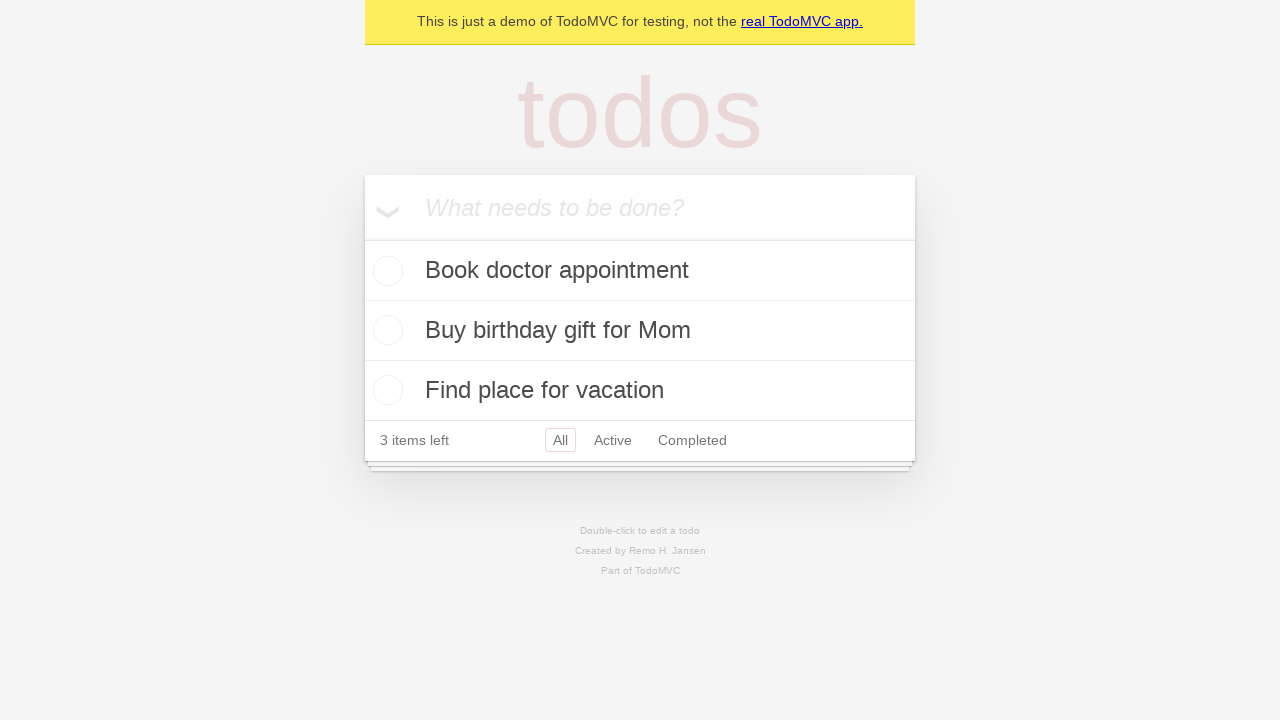

Located the second todo item for editing
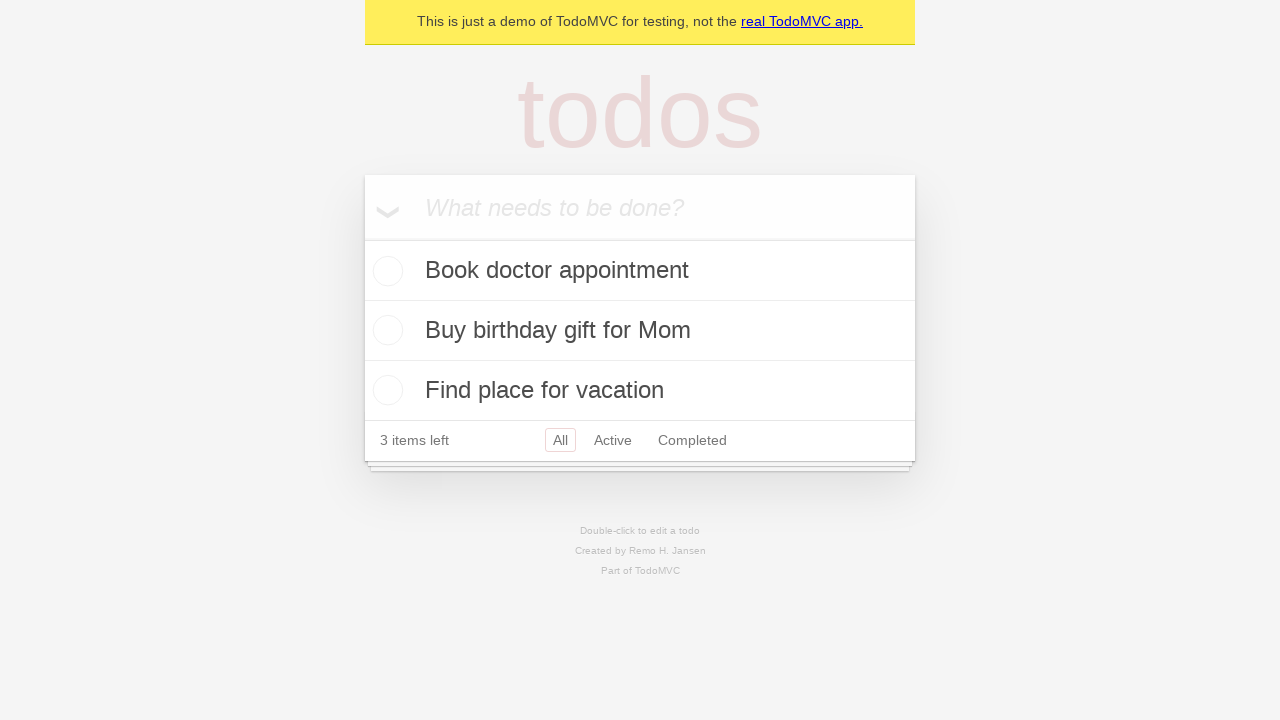

Double-clicked the second todo item to enter edit mode at (640, 331) on internal:testid=[data-testid="todo-item"s] >> nth=1
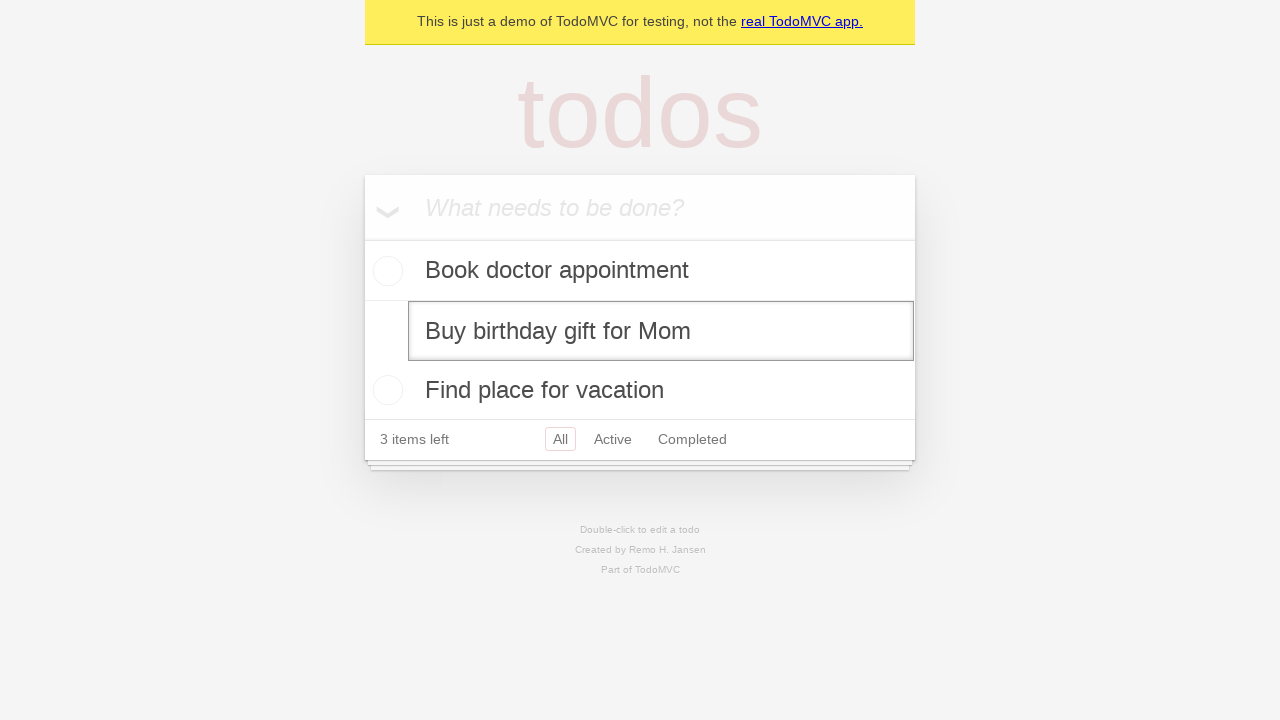

Edit textbox appeared, indicating edit mode is active
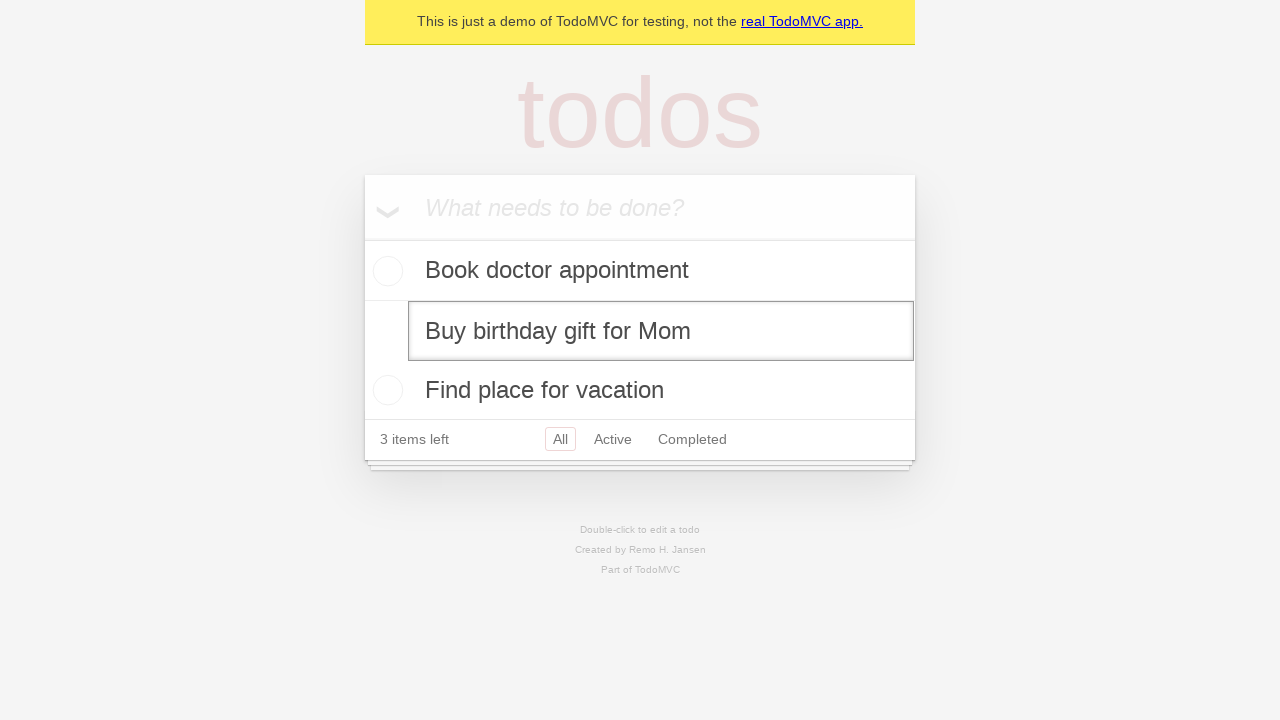

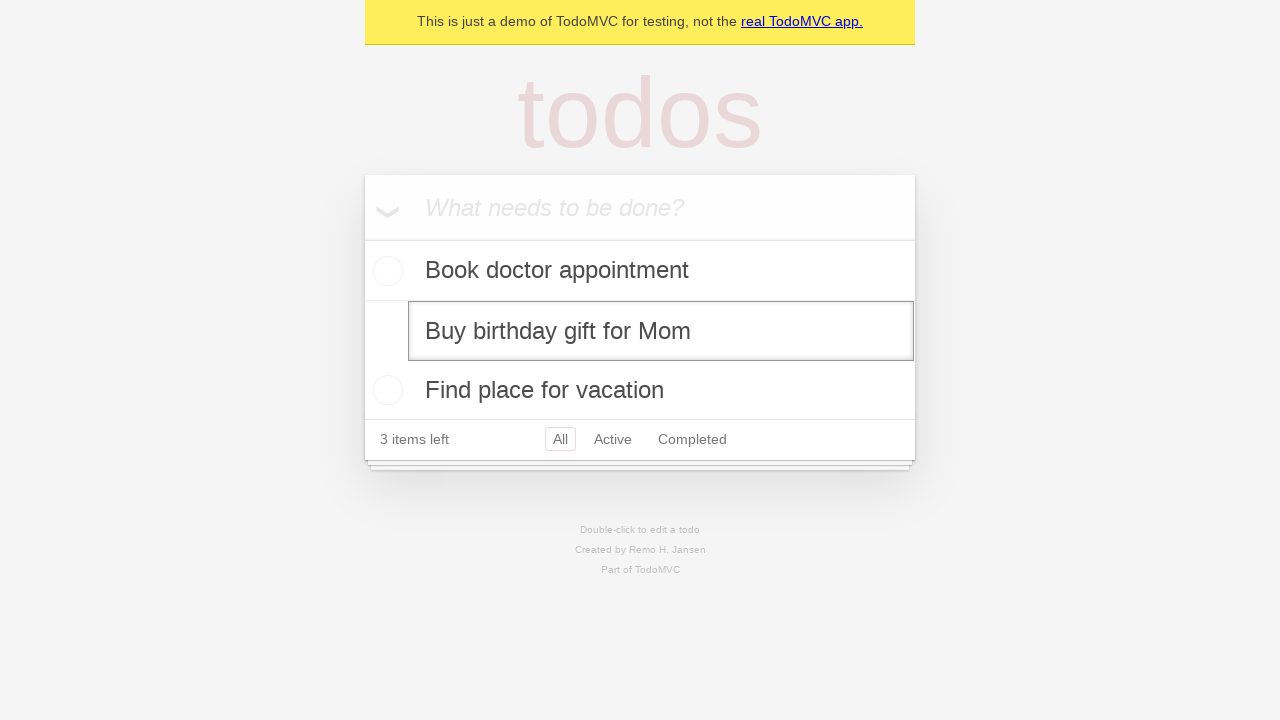